Tests form input functionality by filling the Last Name field with a text value on a tutorial page

Starting URL: https://www.hyrtutorials.com/p/add-padding-to-containers.html

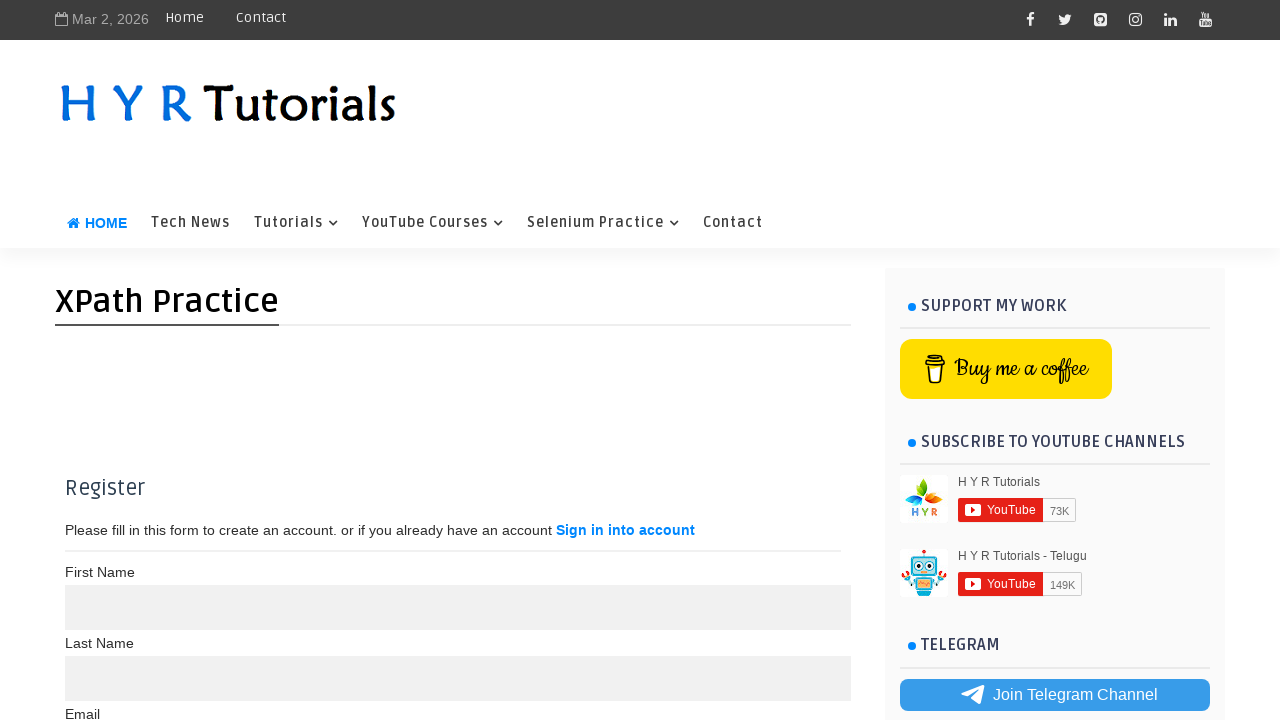

Filled Last Name field with 'GoodMorning' on //label[.='Last Name']/following-sibling::input[@maxlength='15']
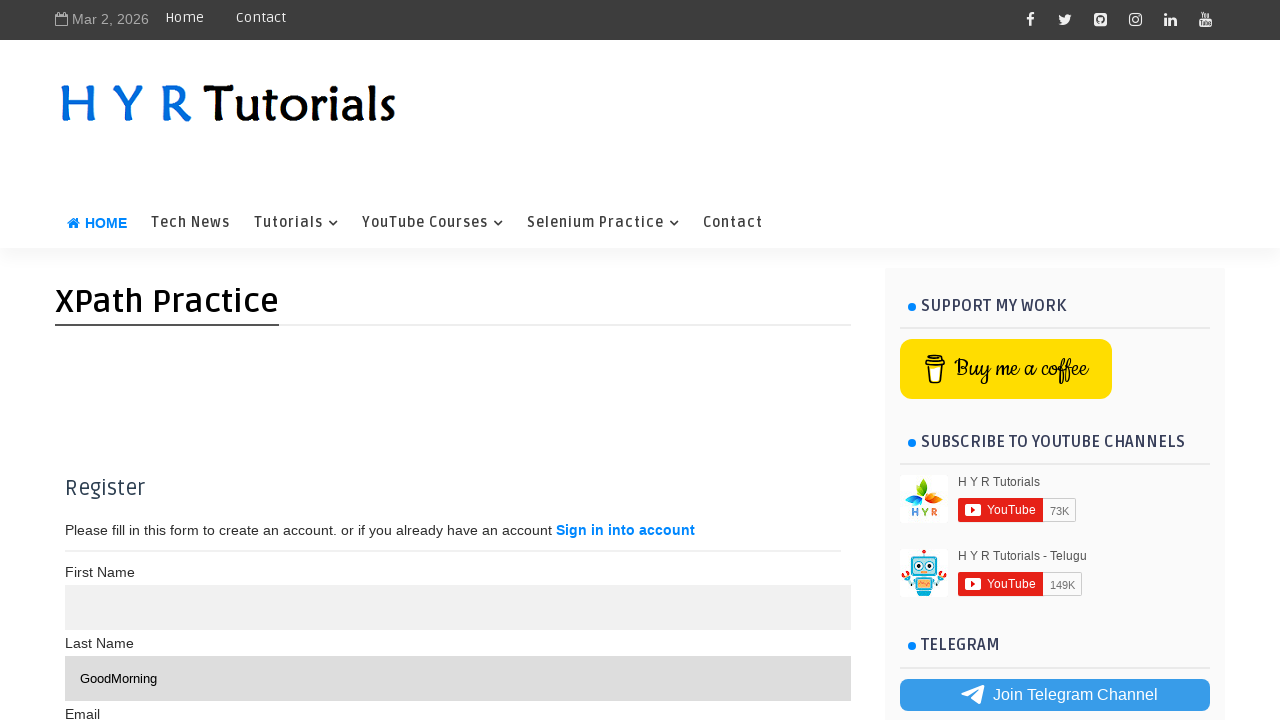

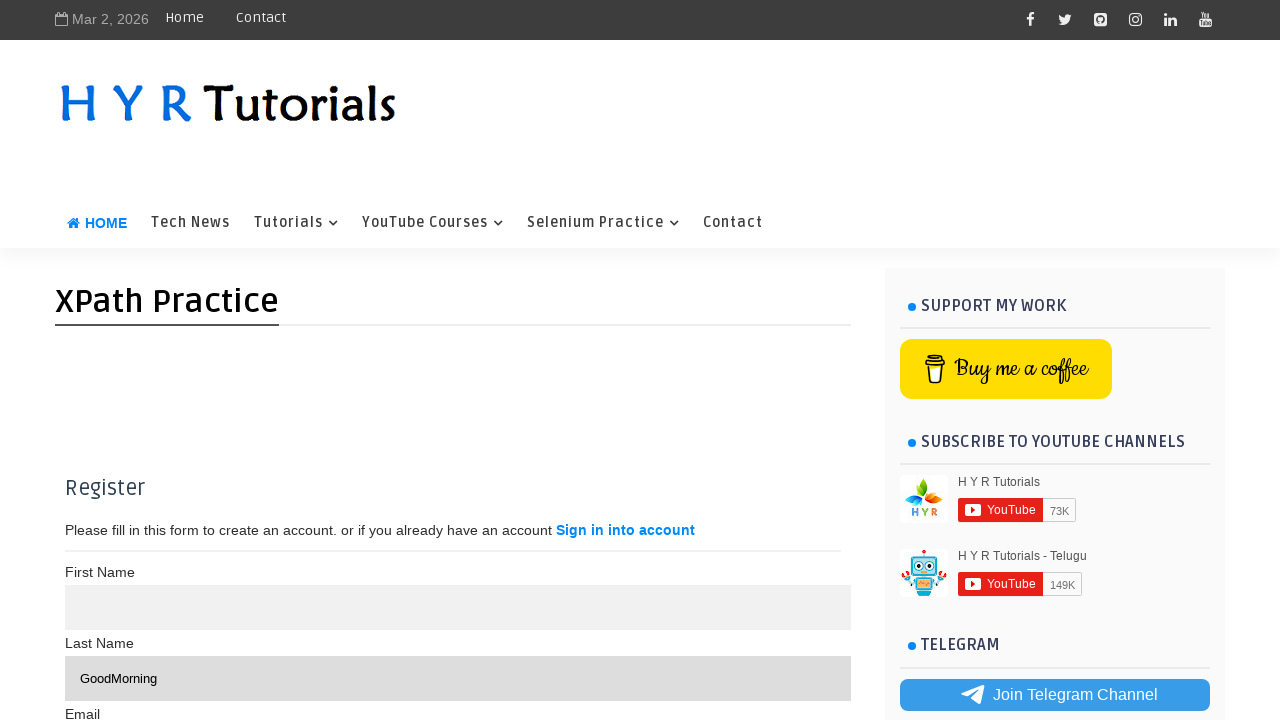